Waits for a progress bar to complete by monitoring the class attribute for "ui-progressbar-complete"

Starting URL: http://automation-practice.emilos.pl/progressbar.php

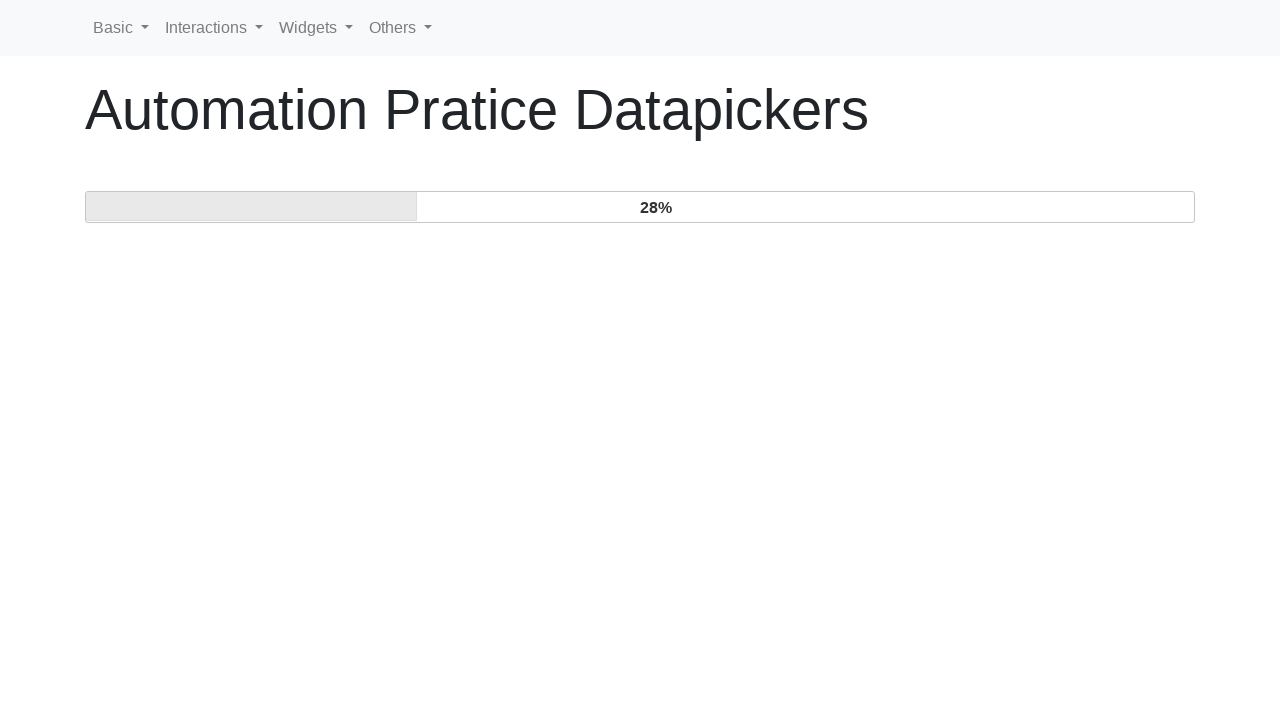

Navigated to progress bar test page
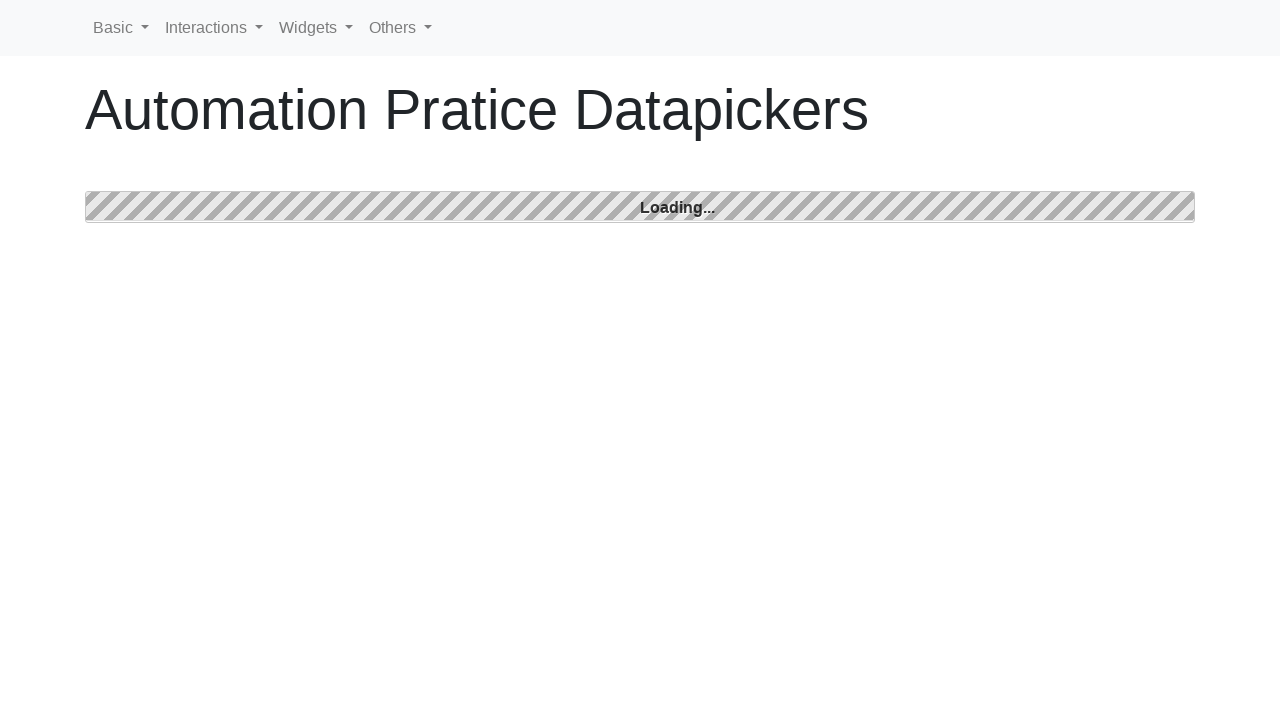

Waited for progress bar to complete - class attribute contains 'ui-progressbar-complete'
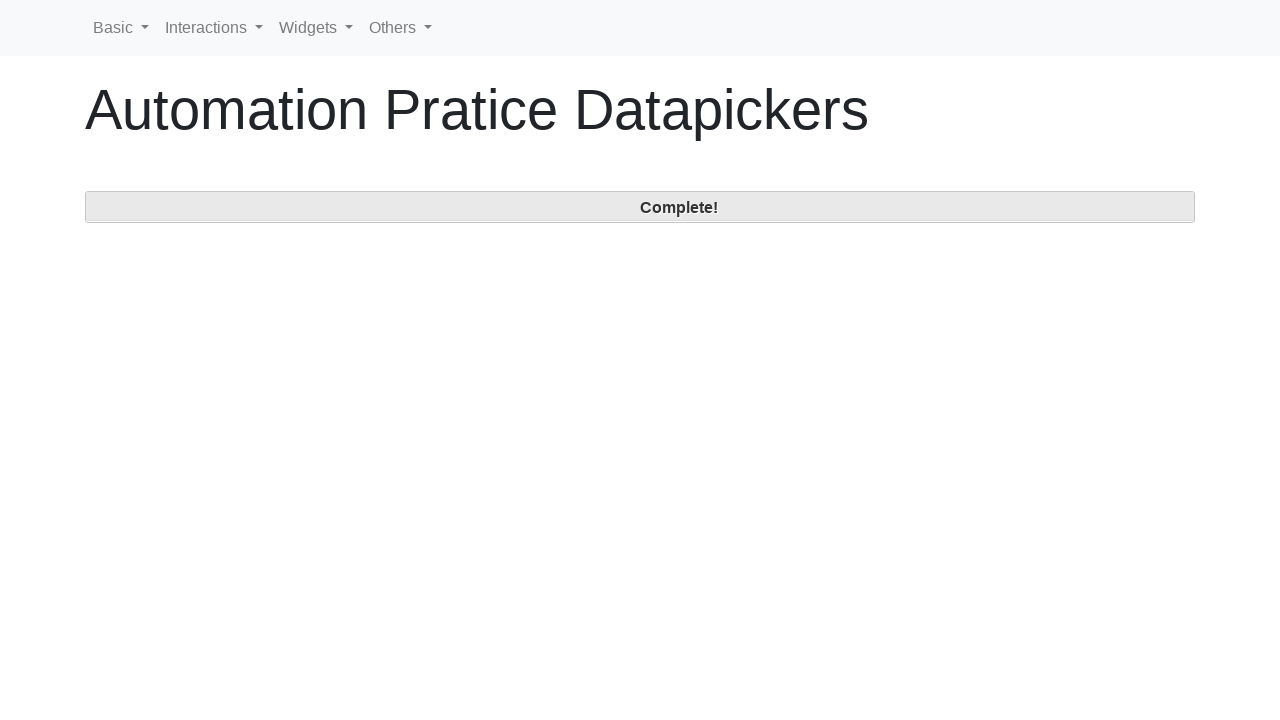

Located progress bar element
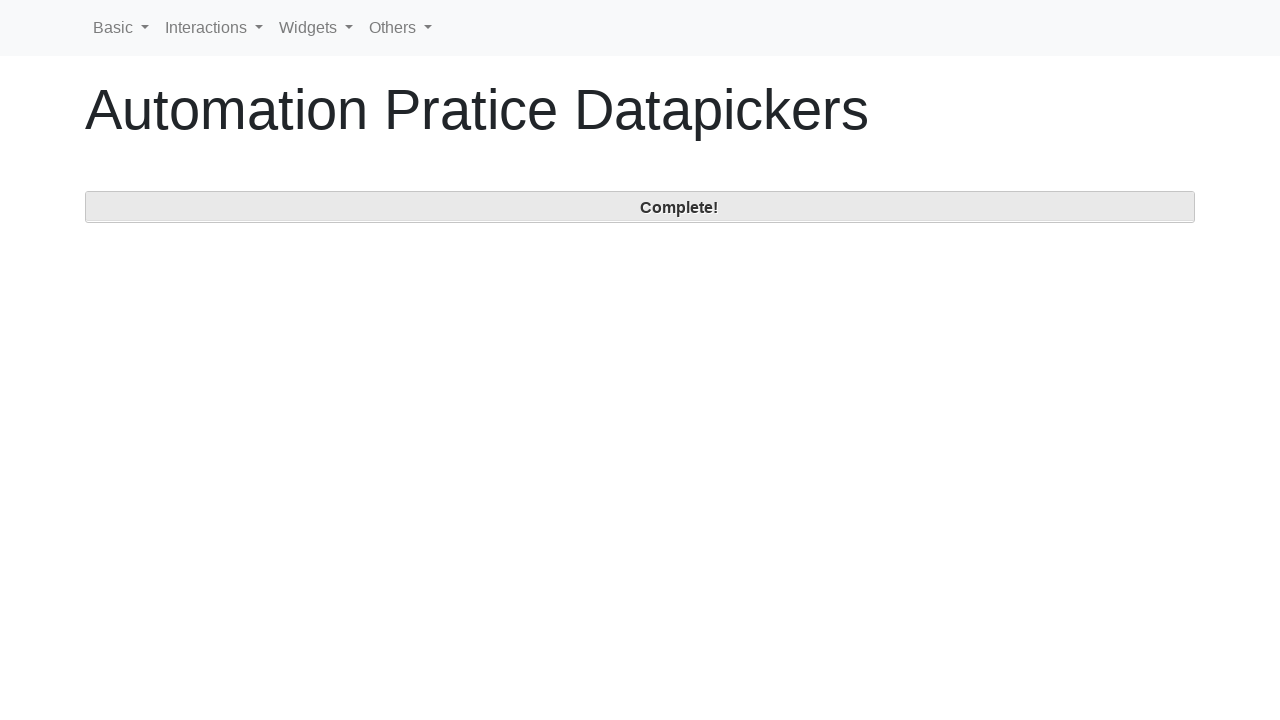

Retrieved class attribute value: ui-progressbar-value ui-corner-left ui-widget-header ui-progressbar-complete ui-corner-right
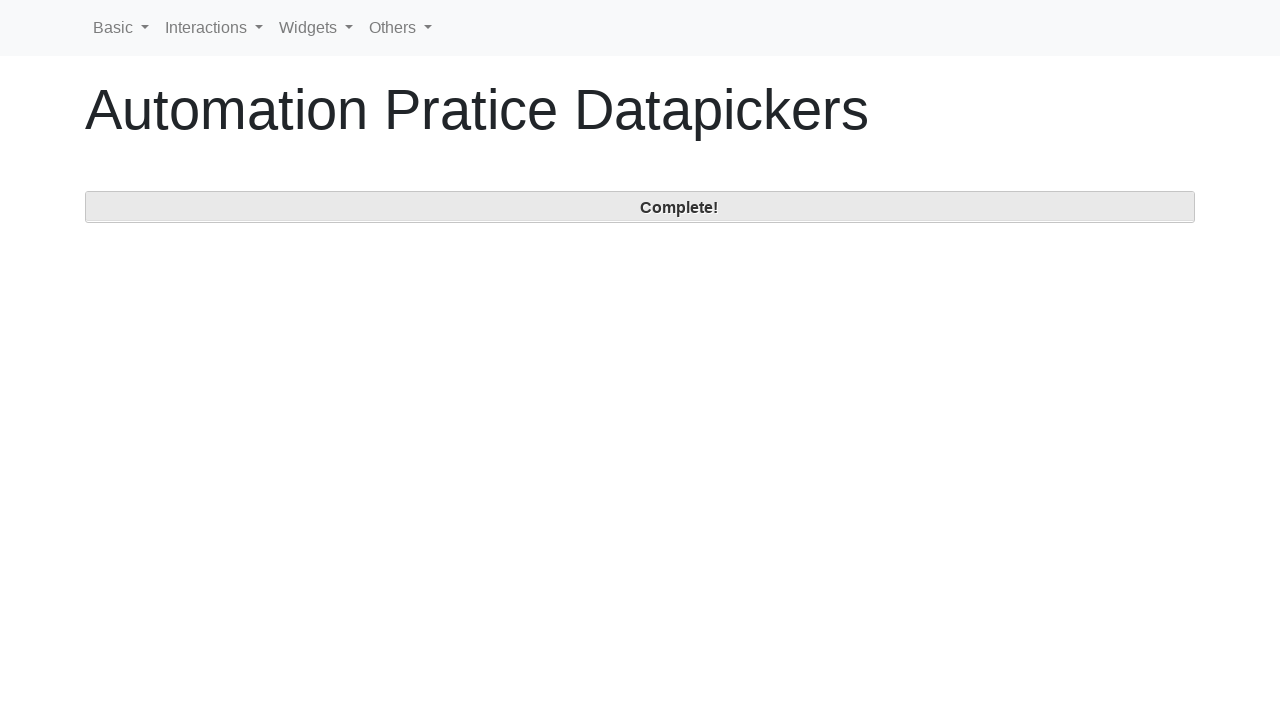

Assertion passed - 'ui-progressbar-complete' found in class attribute
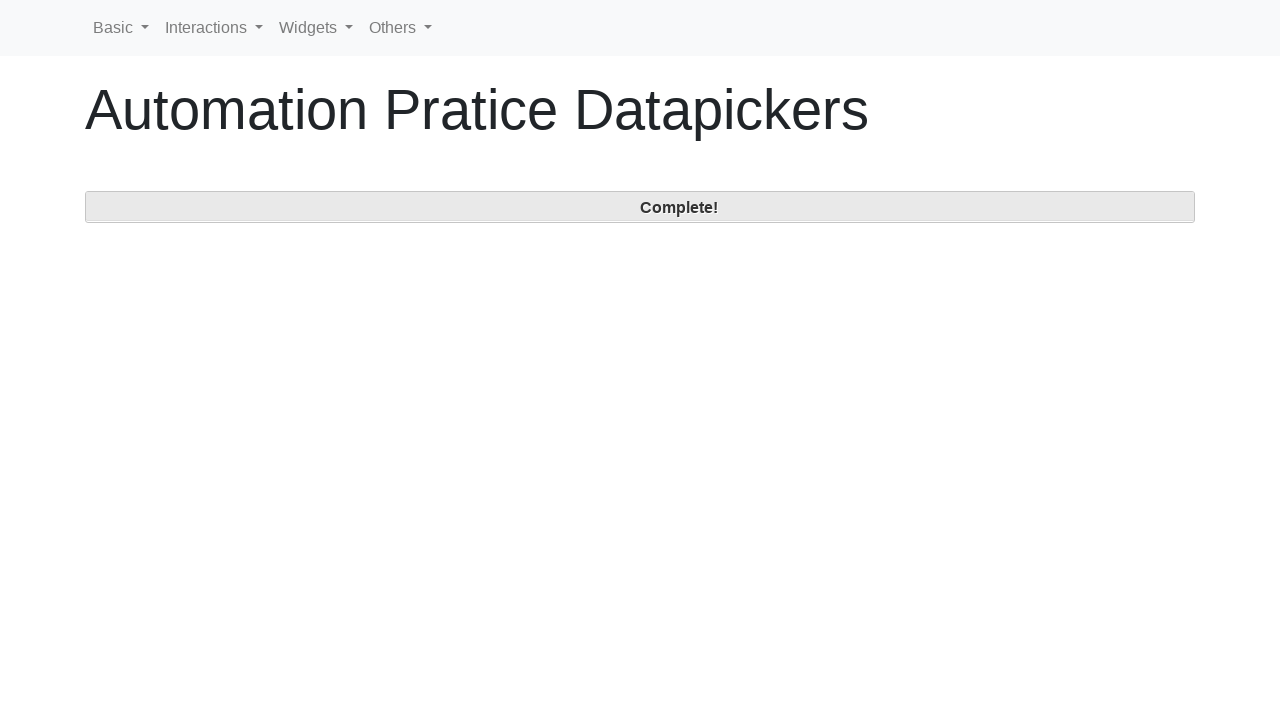

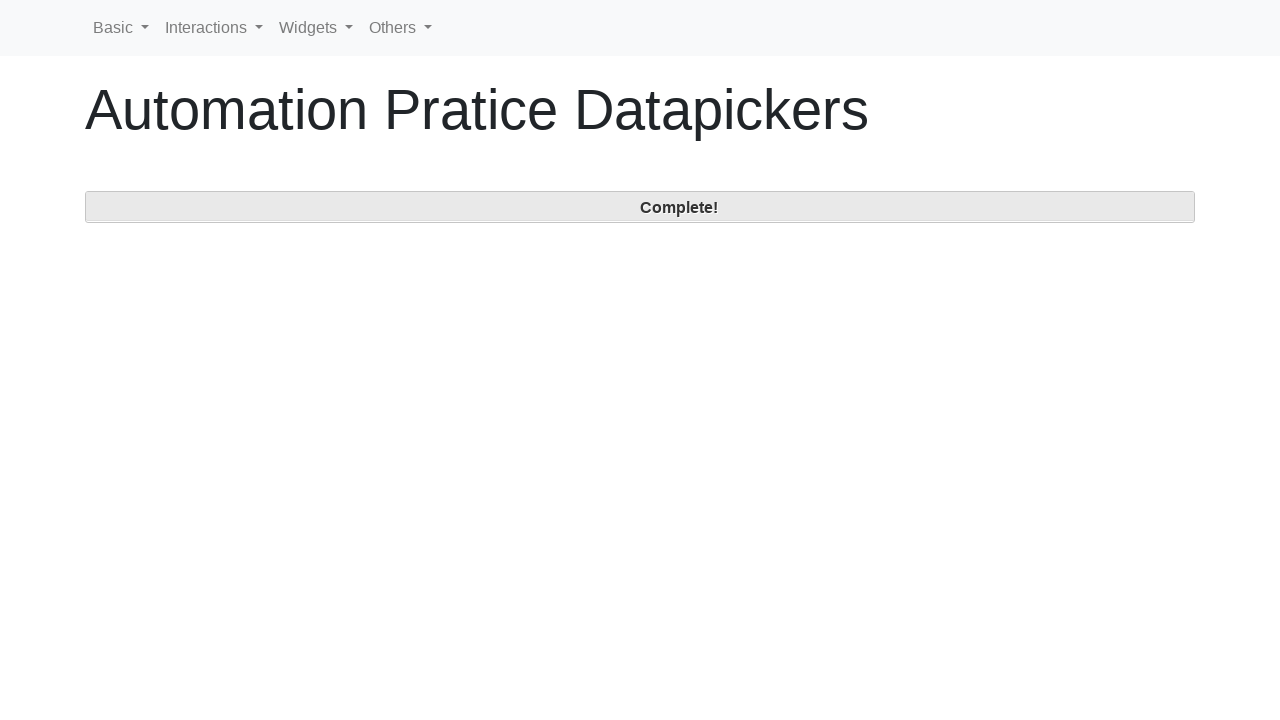